Navigates to DemoQA website, accesses the Forms section, opens the Practice Form, and fills out personal information including first name, last name, email, mobile number, and selects a gender option.

Starting URL: https://demoqa.com/

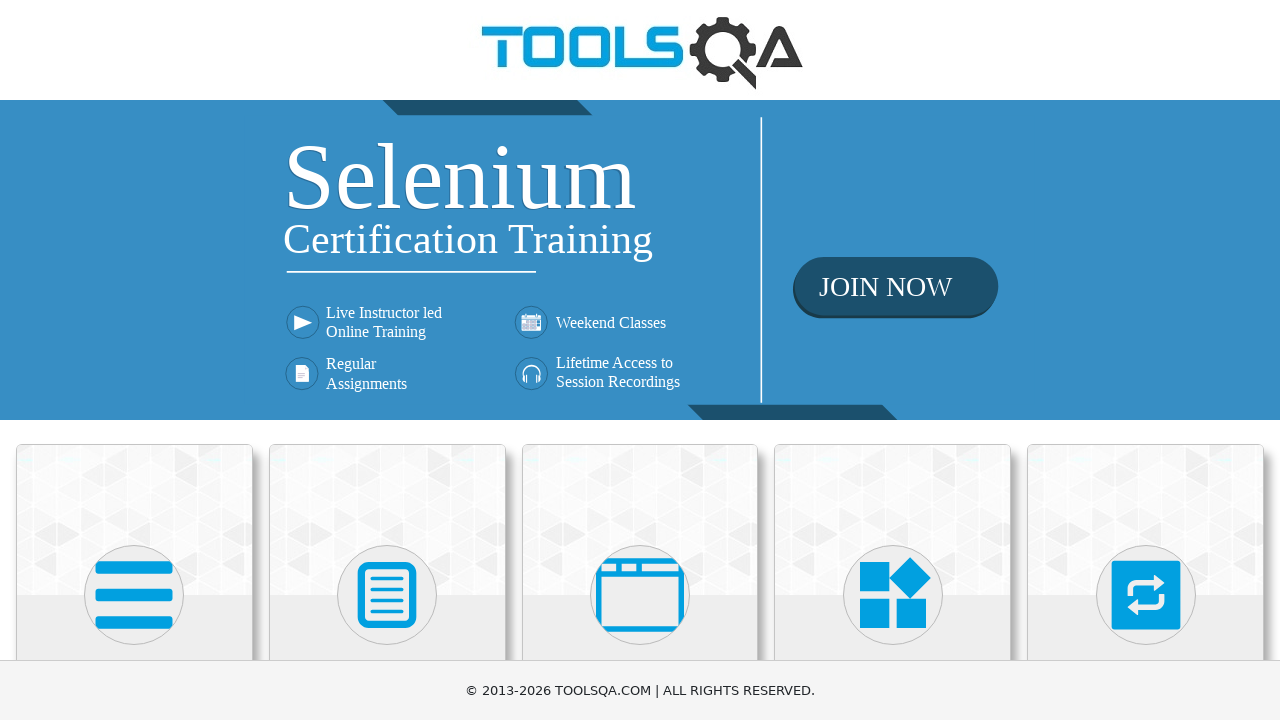

Scrolled to bottom of page to see all elements
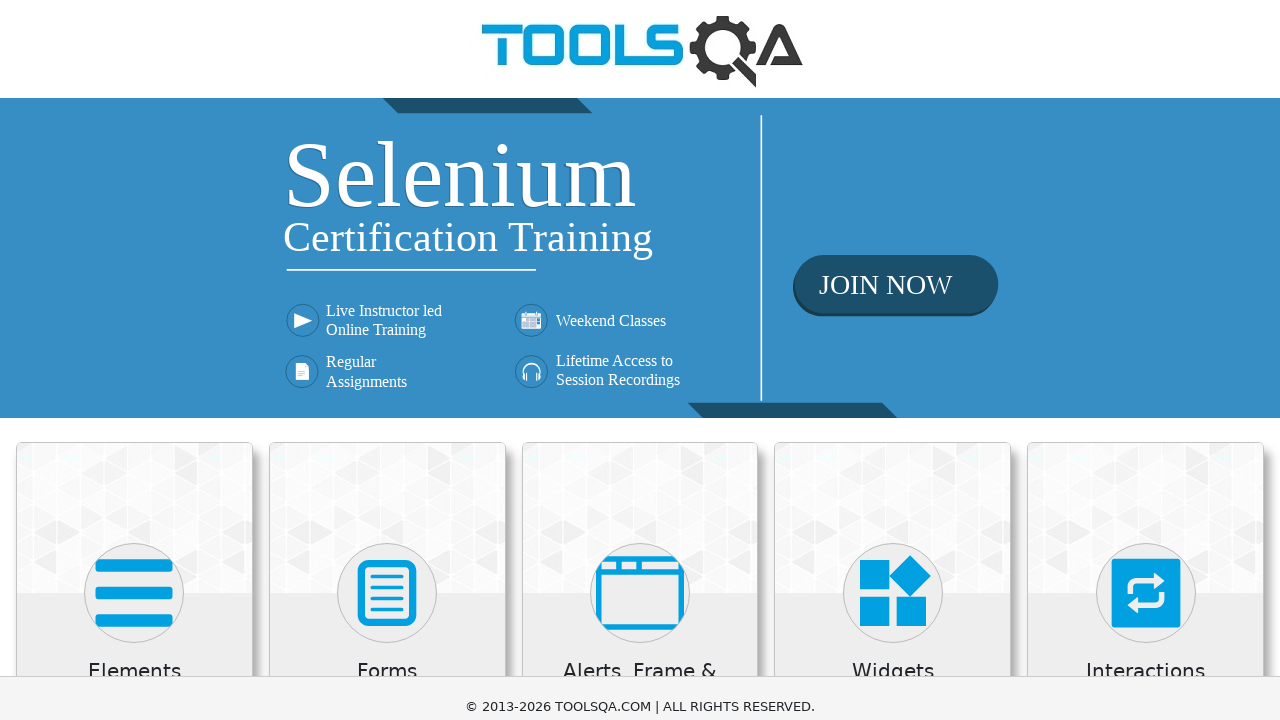

Clicked on Forms card at (387, 6) on xpath=//h5[text()='Forms']
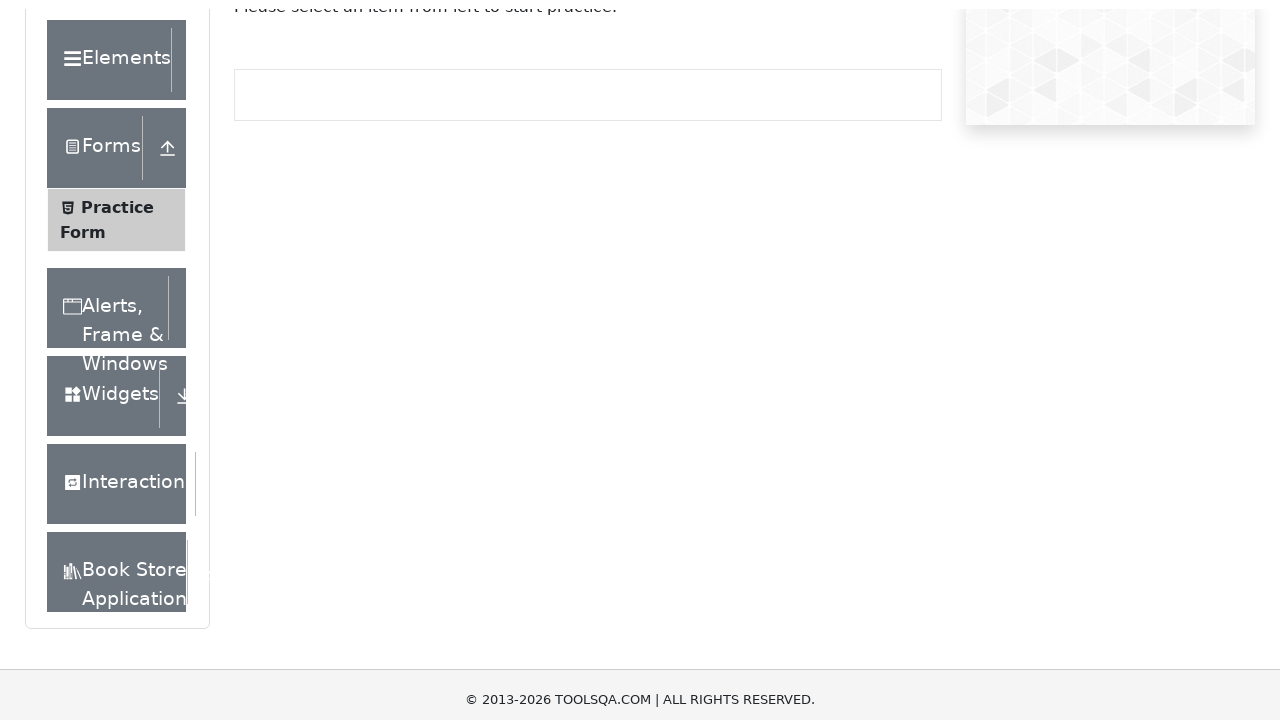

Clicked on Practice Form menu item at (117, 198) on xpath=//span[text()='Practice Form']
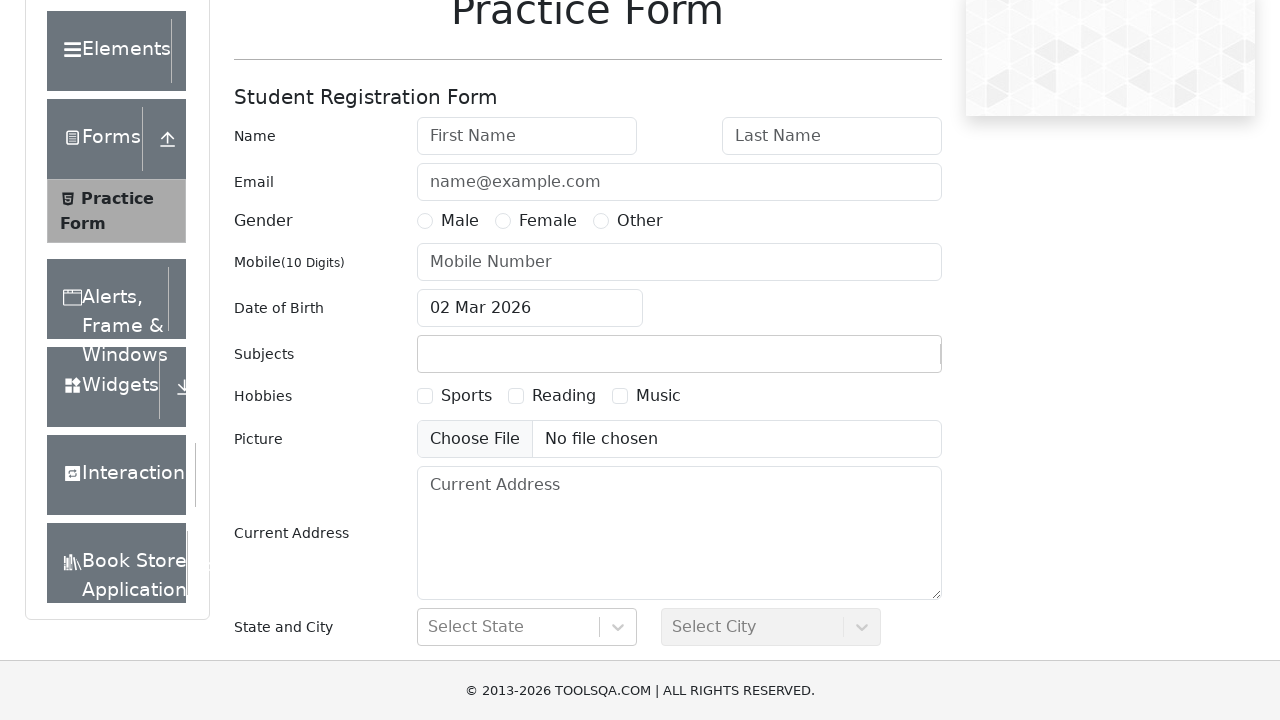

Filled in first name as 'Amaritei' on #firstName
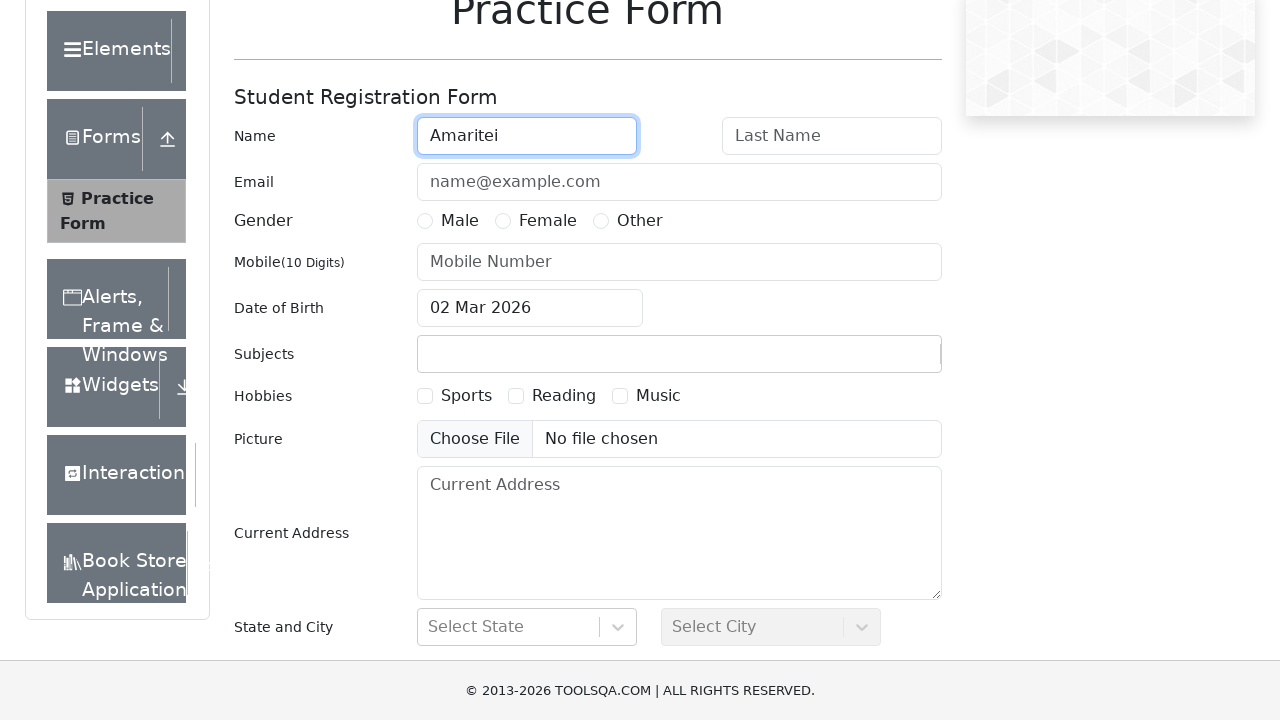

Filled in last name as 'Radu' on #lastName
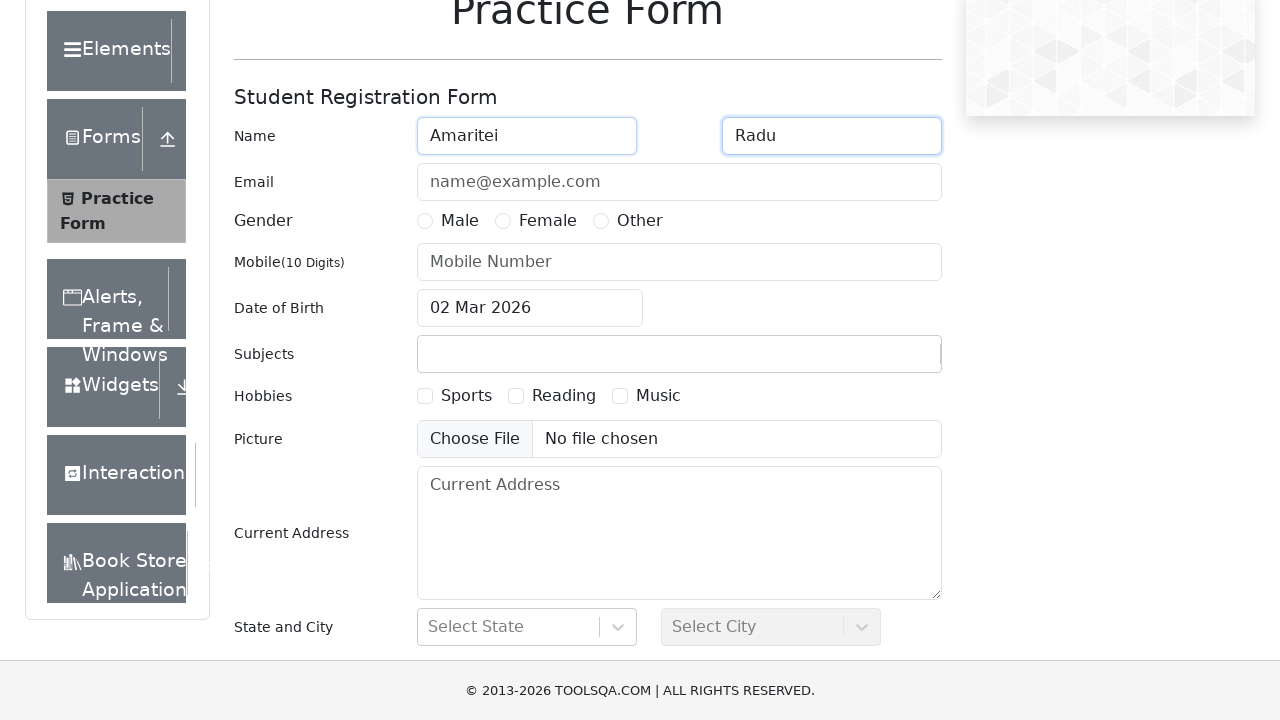

Filled in email as 'radu@yahoo.com' on #userEmail
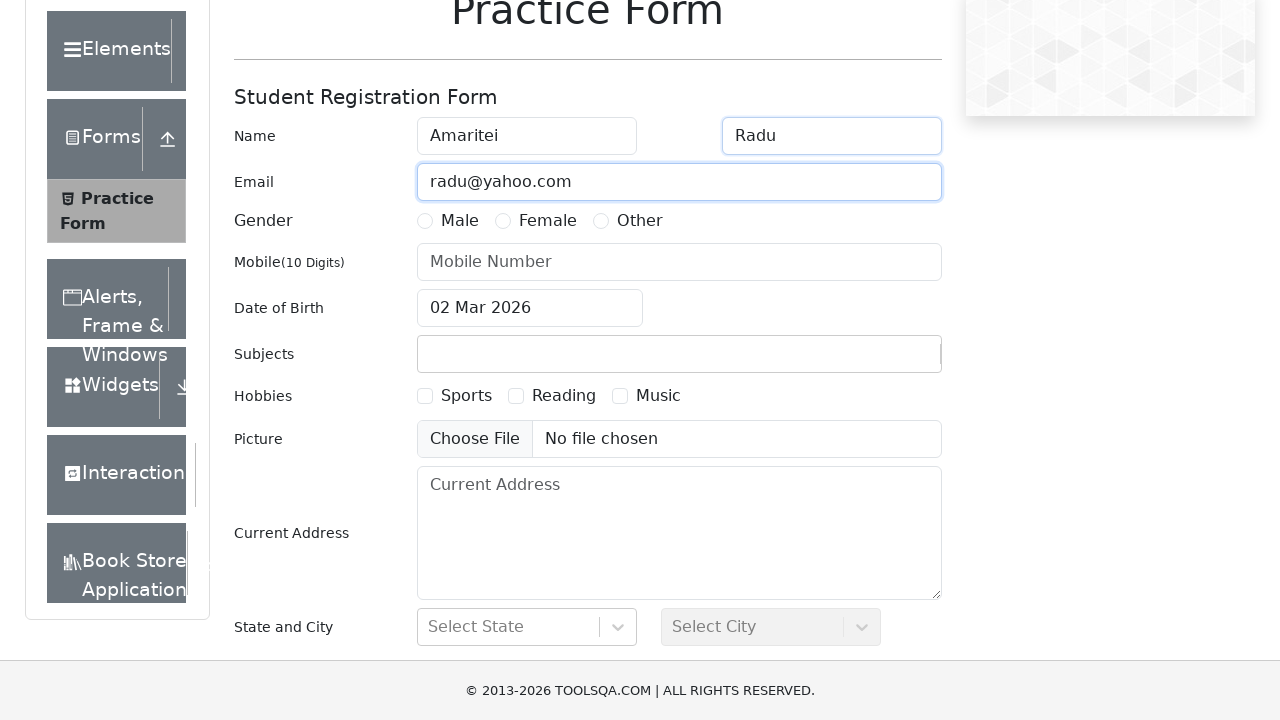

Filled in mobile number as '23232323' on input[placeholder='Mobile Number']
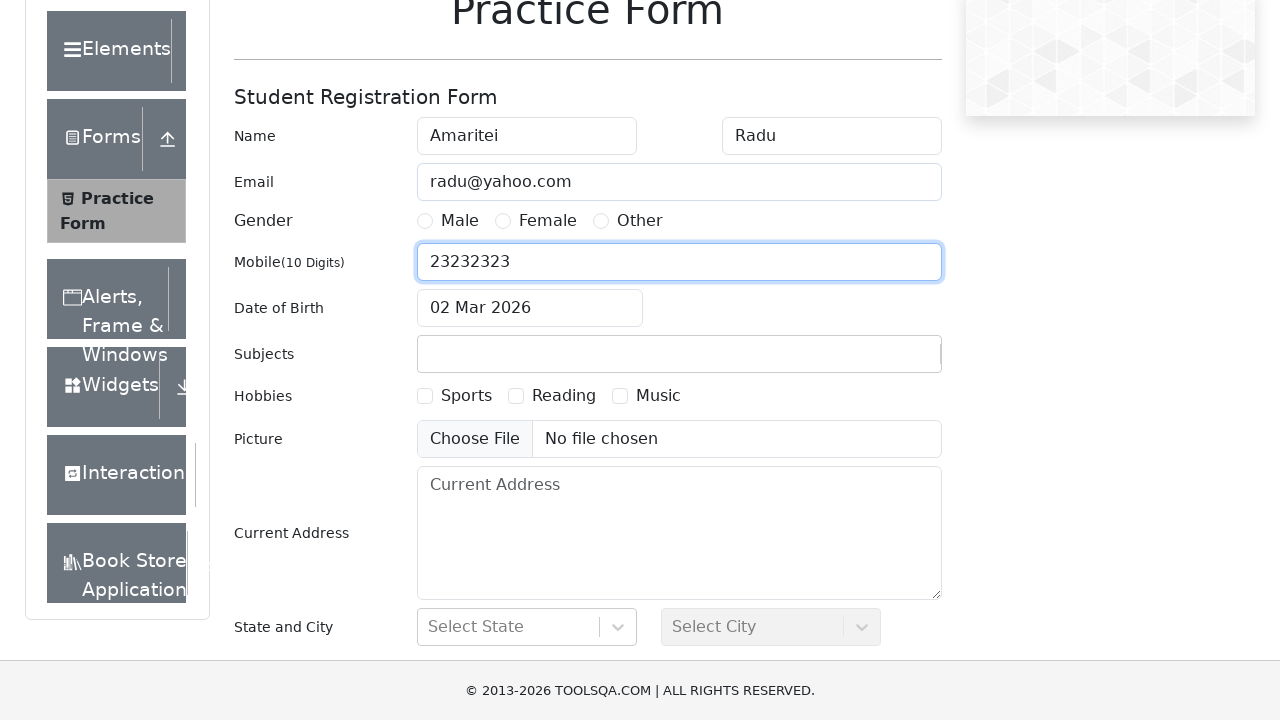

Selected Female gender option at (548, 221) on xpath=//label[@for='gender-radio-2']
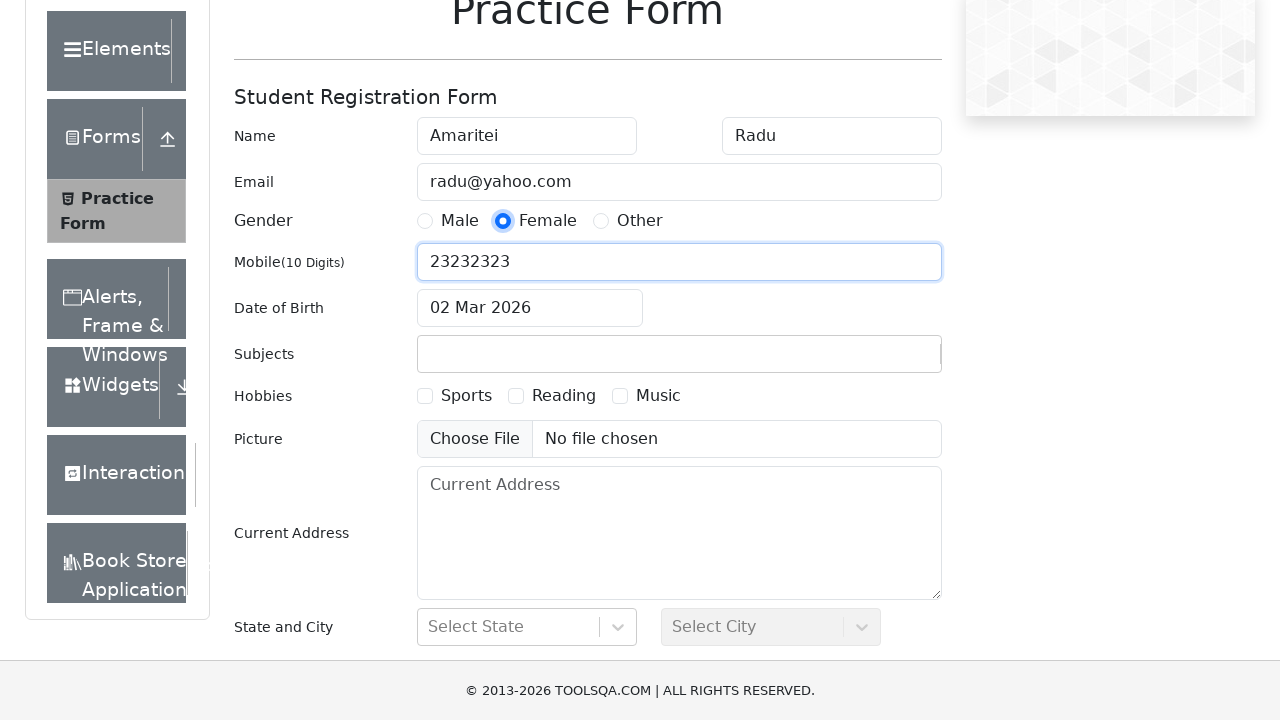

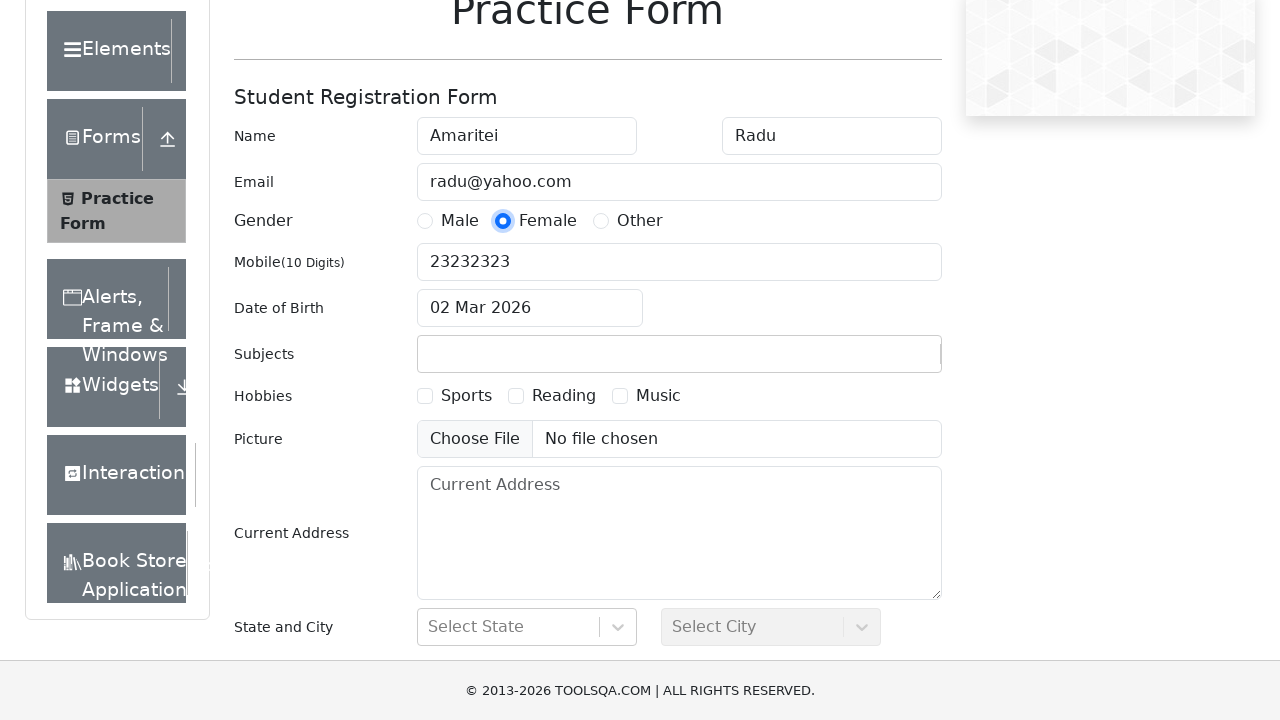